Tests the add-to-cart functionality on an Angular demo e-commerce site by navigating to products, selecting "Selenium" product, adding it to cart, and verifying the confirmation message appears.

Starting URL: https://rahulshettyacademy.com/angularAppdemo/

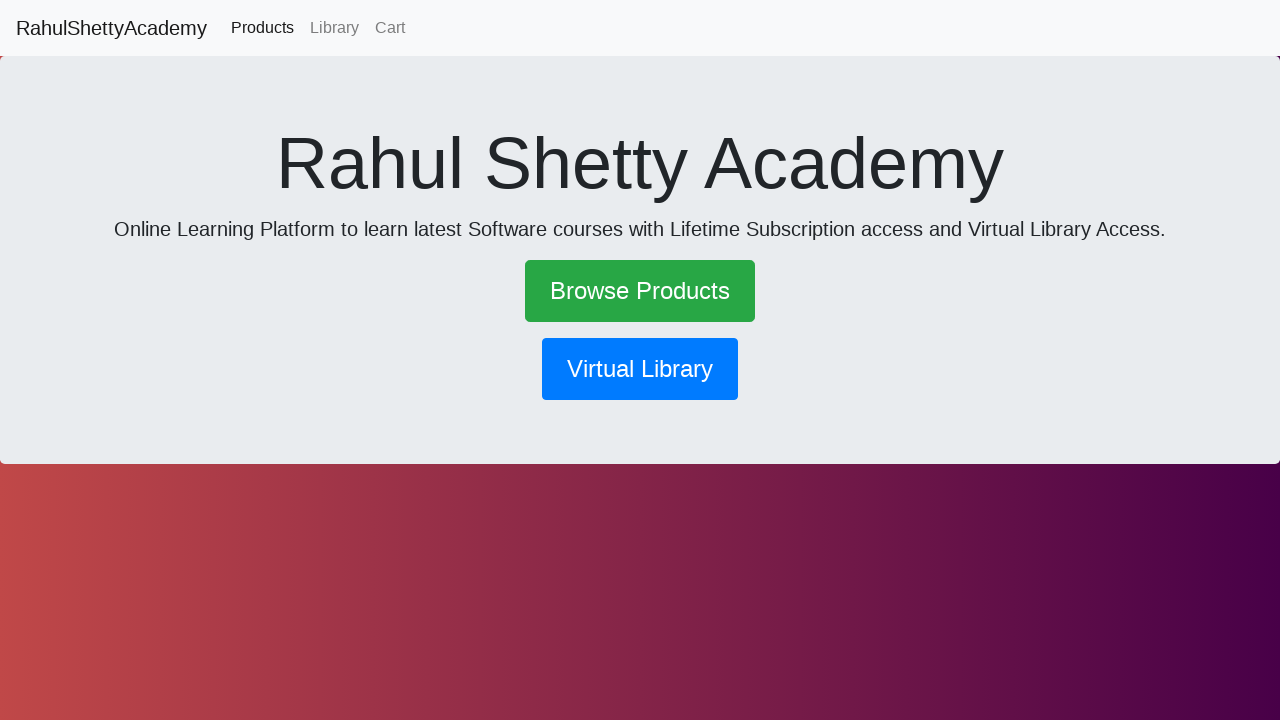

Clicked 'Browse Products' link to navigate to products page at (640, 291) on text=Browse Products
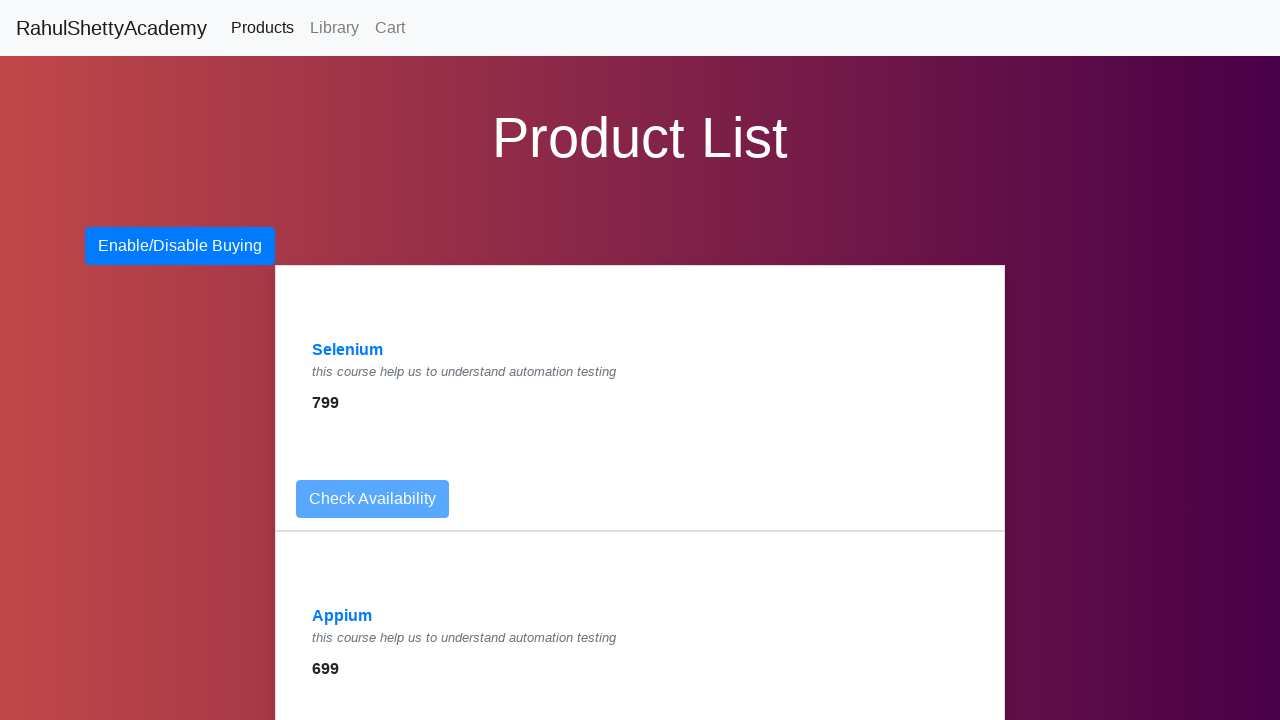

Clicked 'Selenium' product link at (348, 350) on text=Selenium
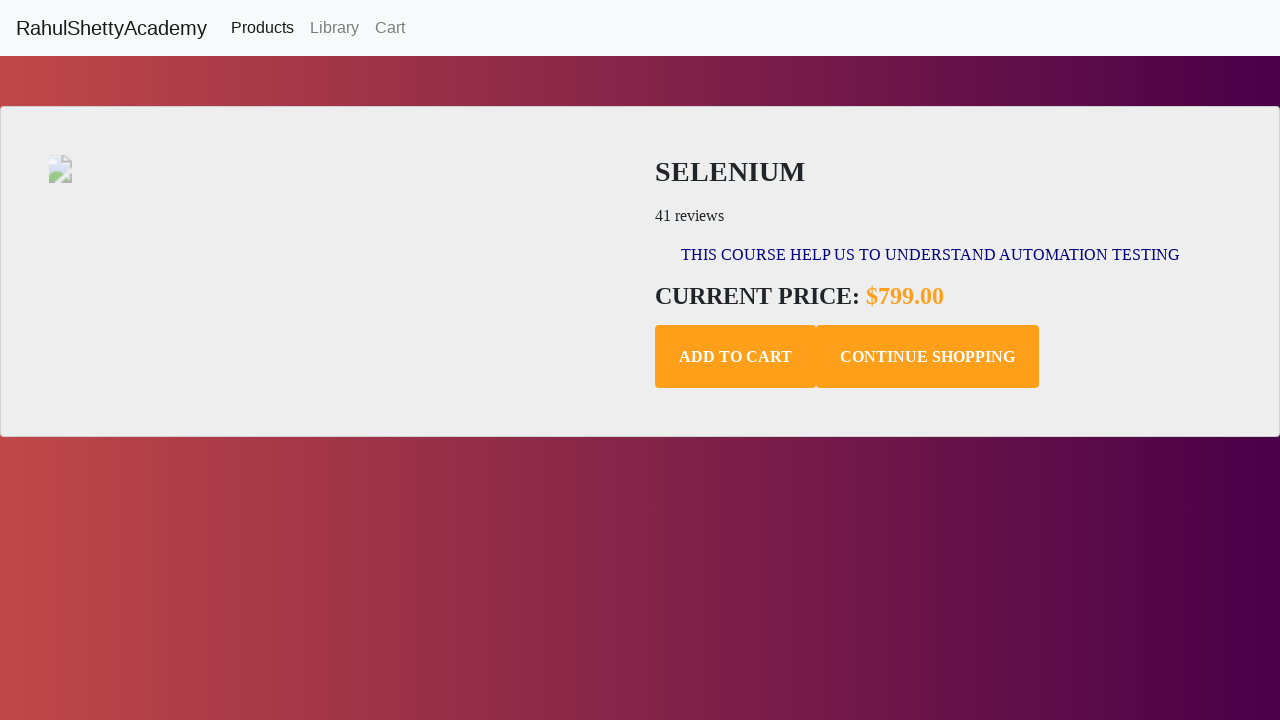

Clicked 'Add to Cart' button at (736, 357) on .add-to-cart
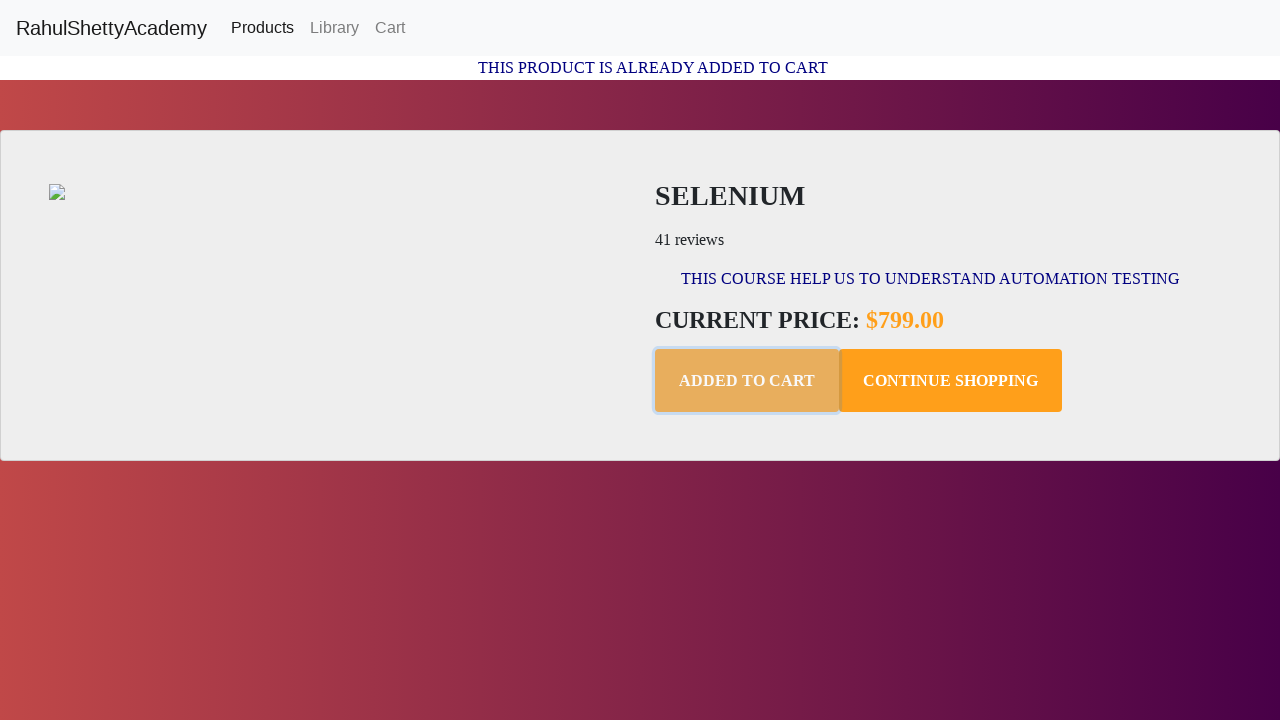

Confirmation message appeared
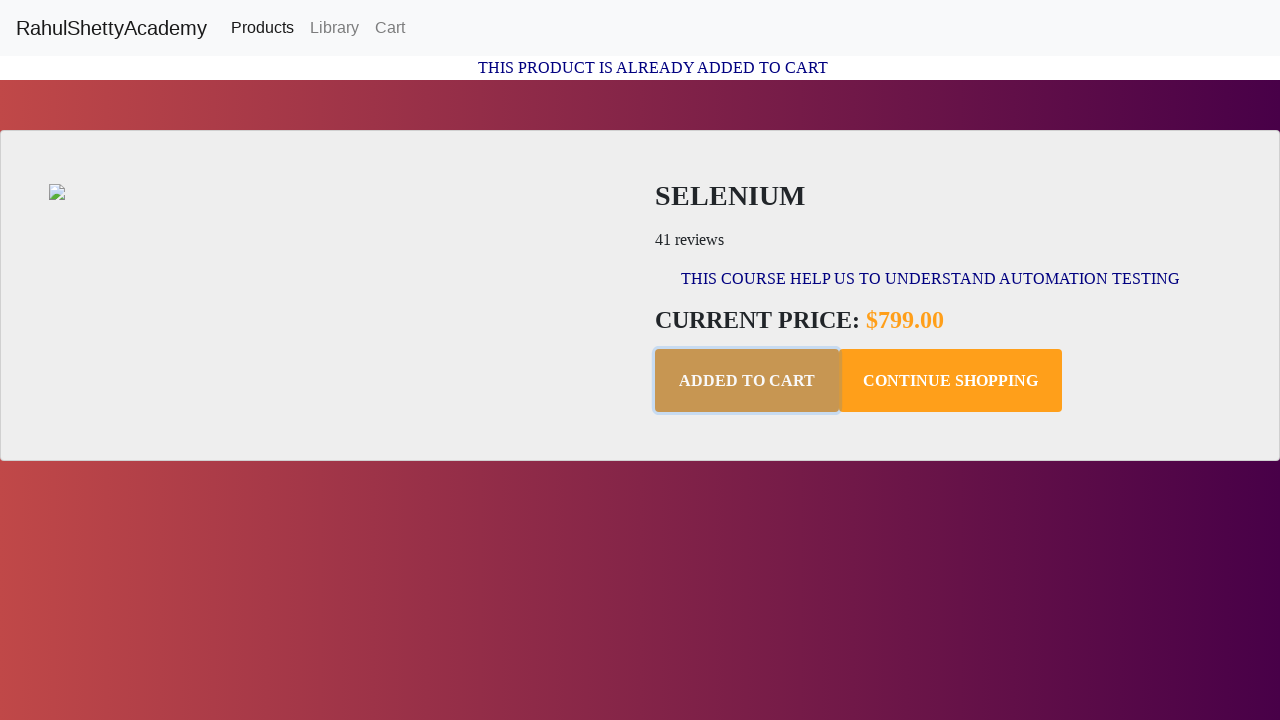

Retrieved confirmation message text
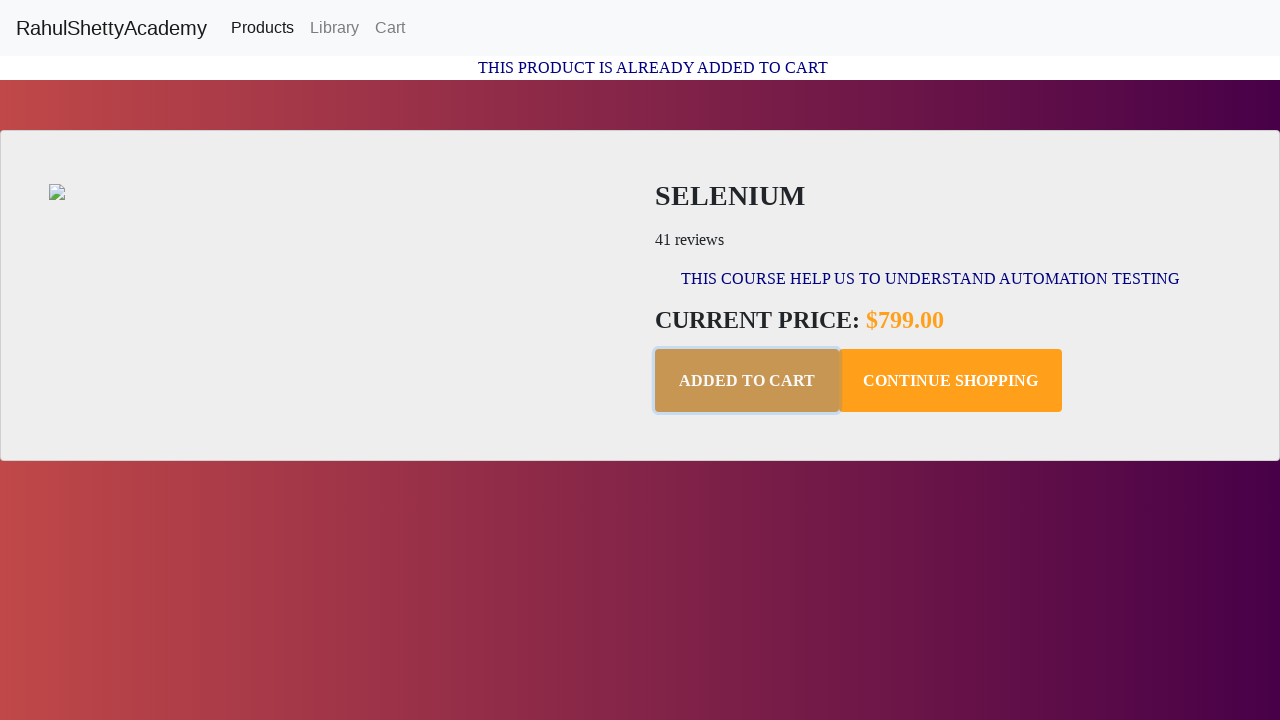

Verified confirmation message: 'THIS PRODUCT IS ALREADY ADDED TO CART'
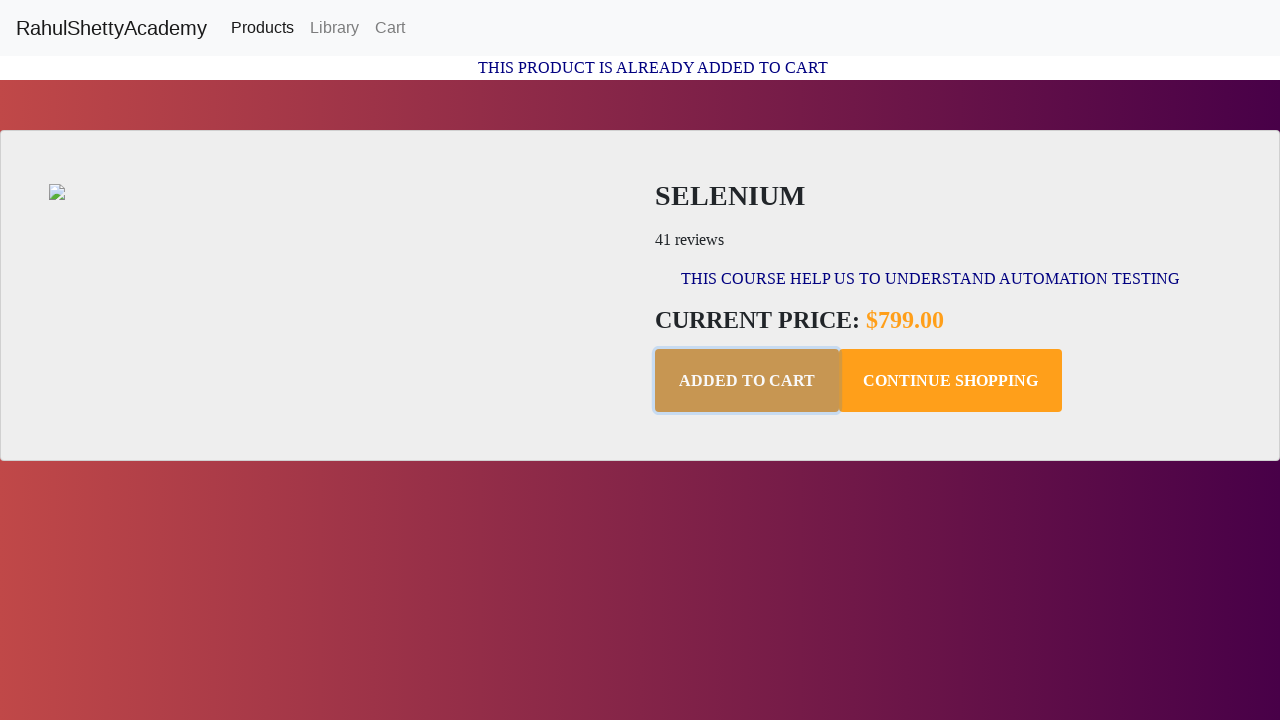

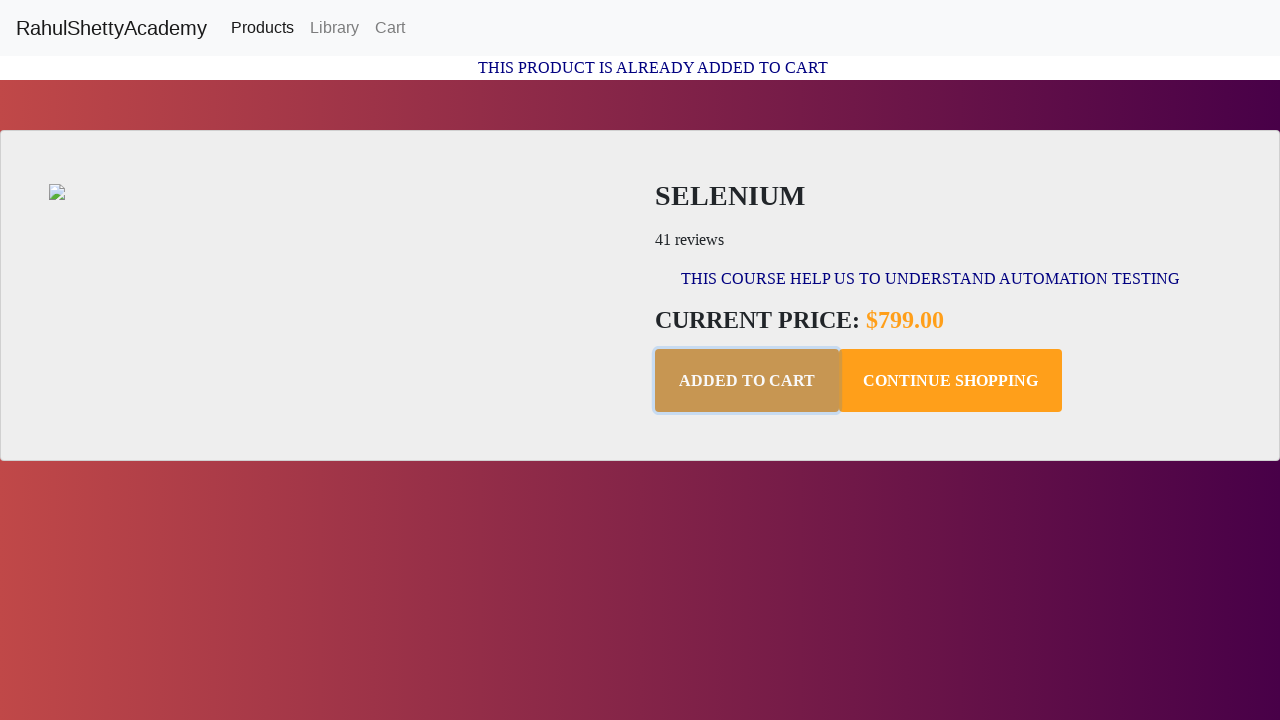